Opens GoDaddy website, maximizes the browser window, and validates the page title and URL match expected values

Starting URL: https://www.godaddy.com/

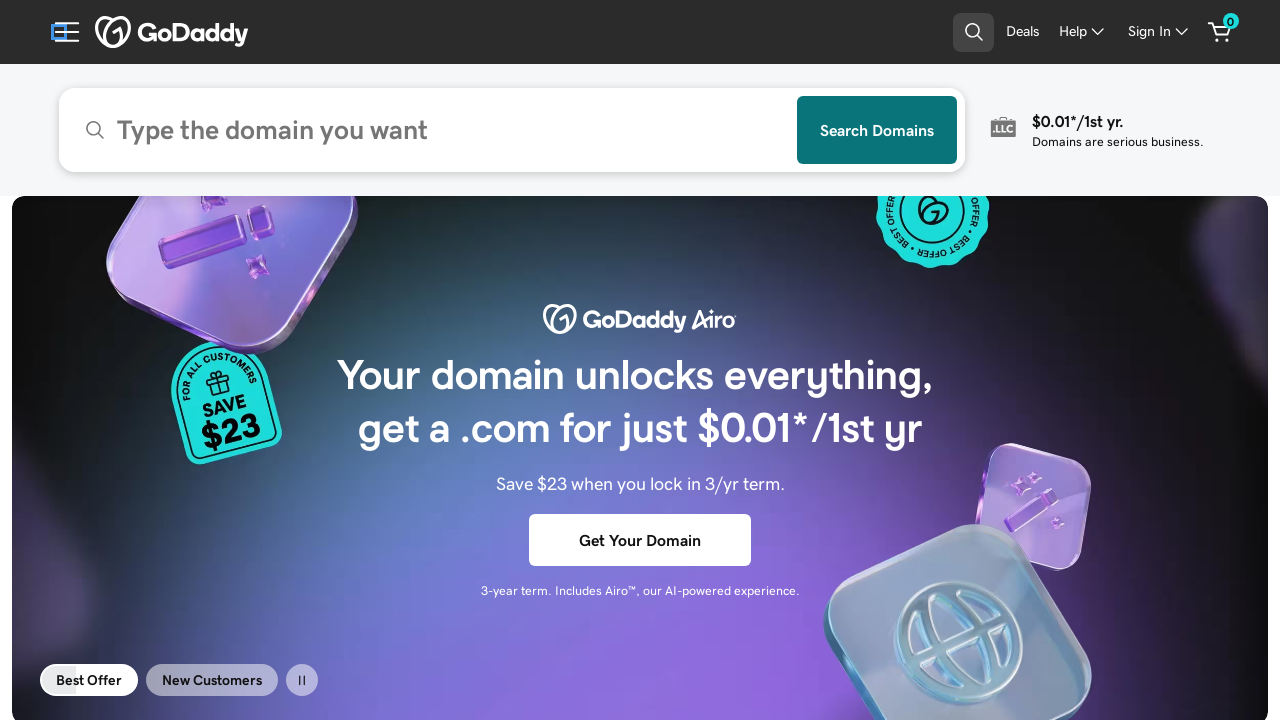

Waited for page to reach domcontentloaded state
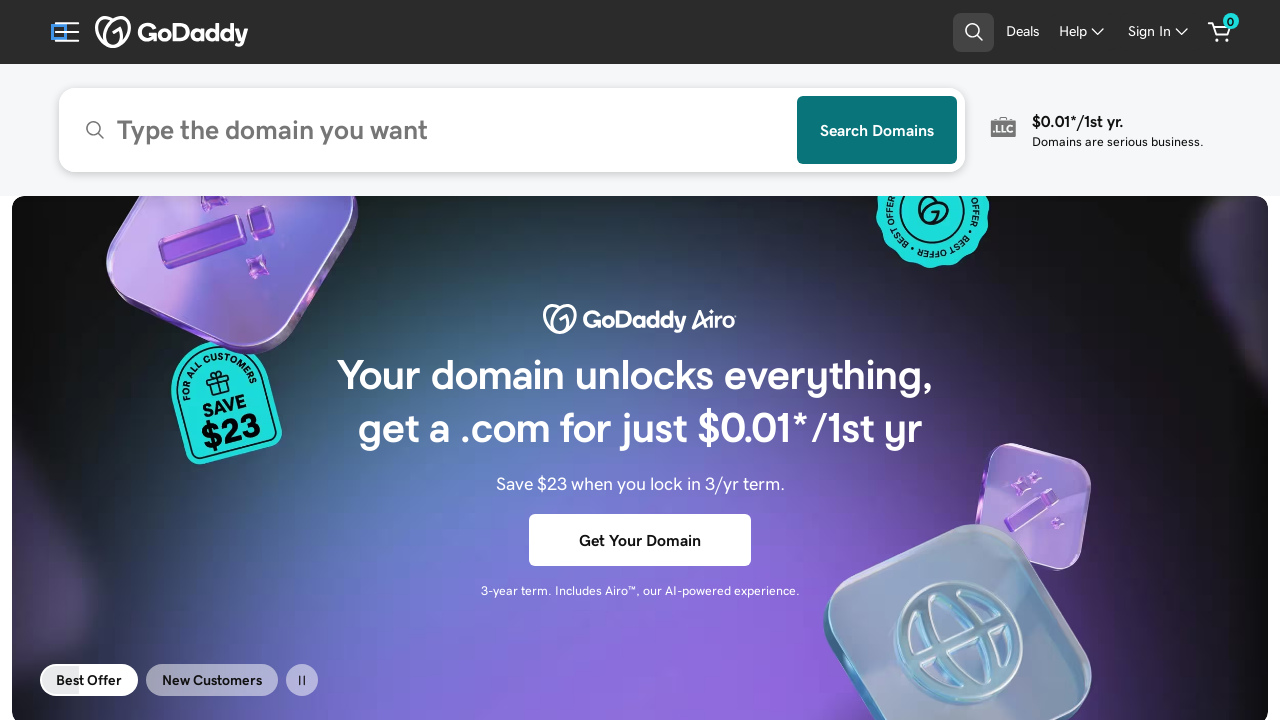

Retrieved page title
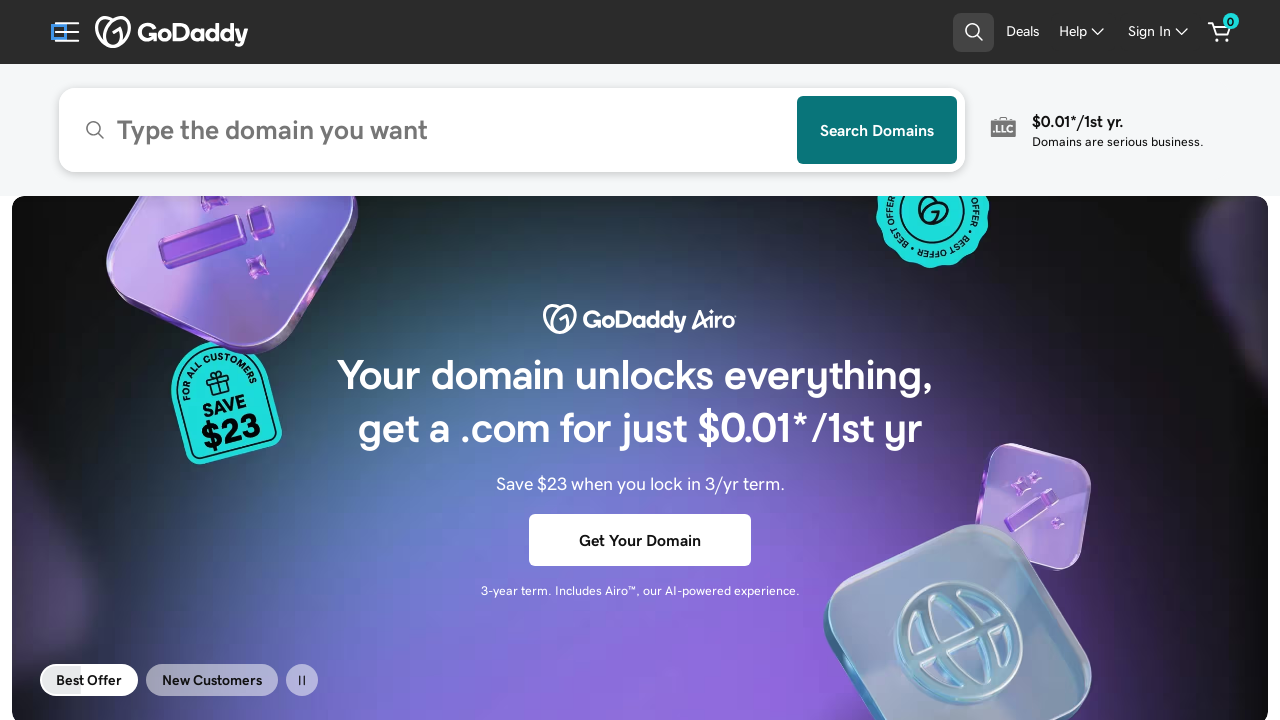

Retrieved current page URL
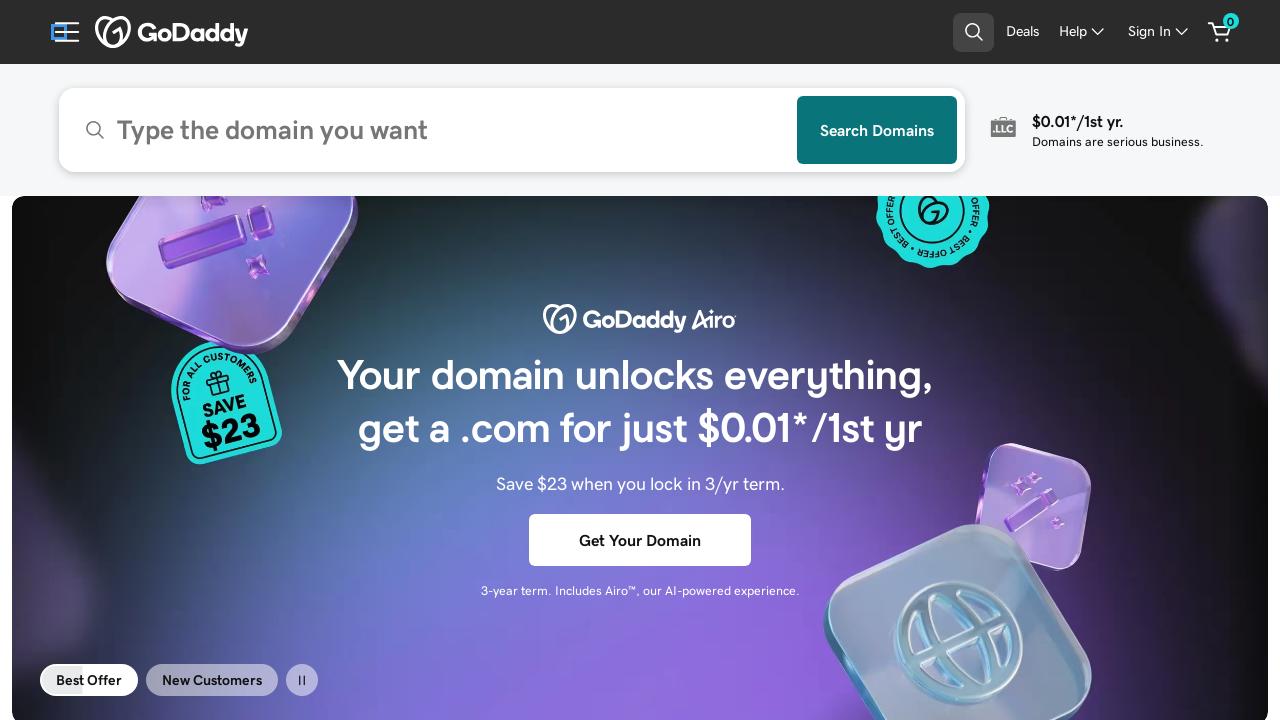

Validated page title contains 'GoDaddy'
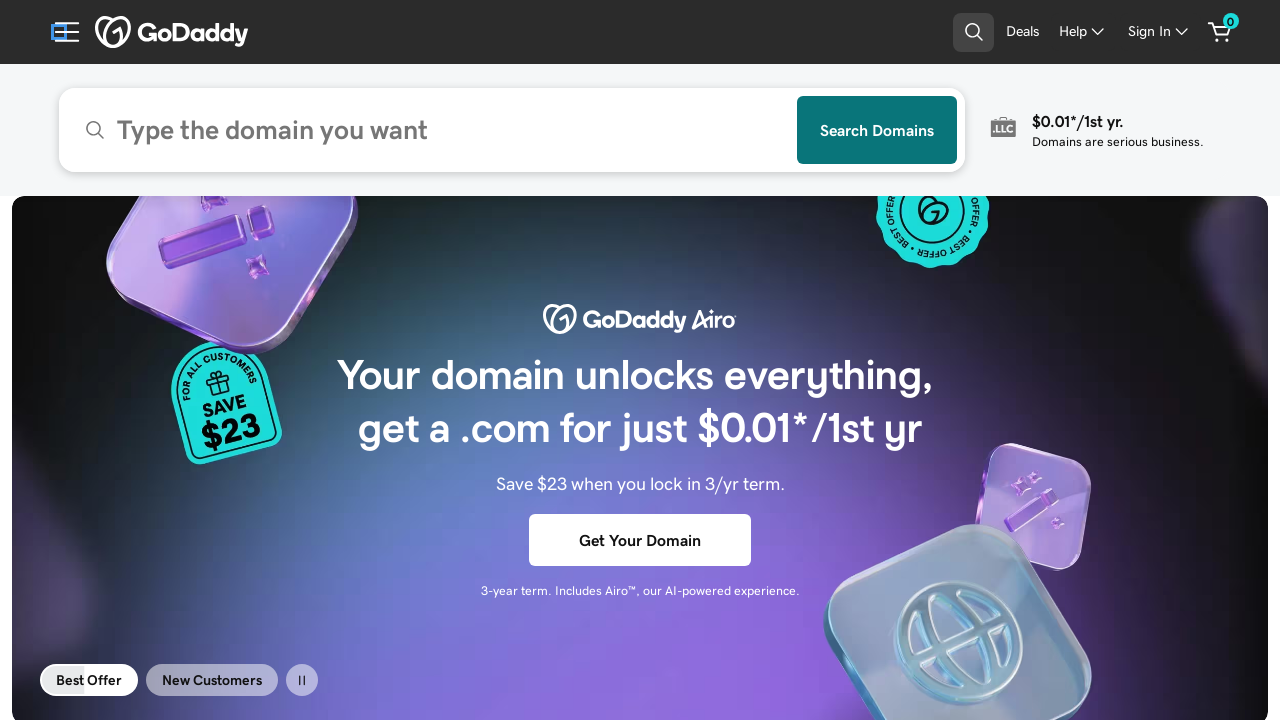

Validated current URL matches expected GoDaddy homepage URL
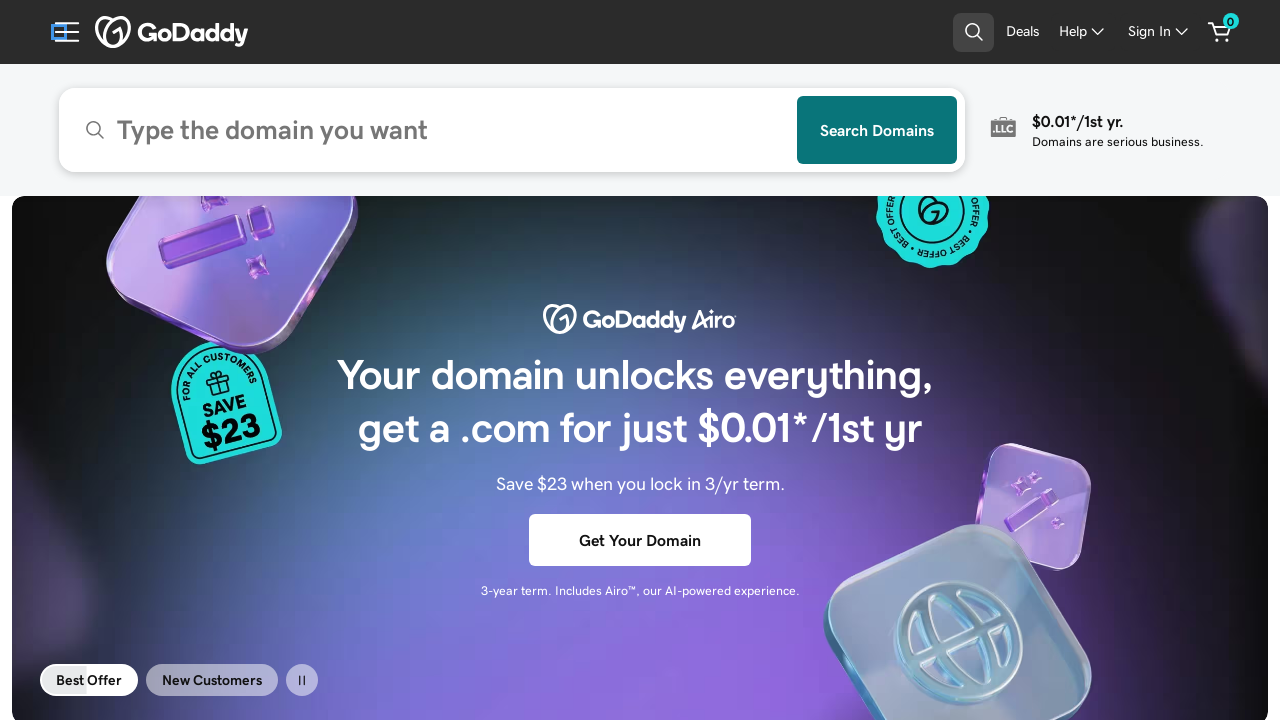

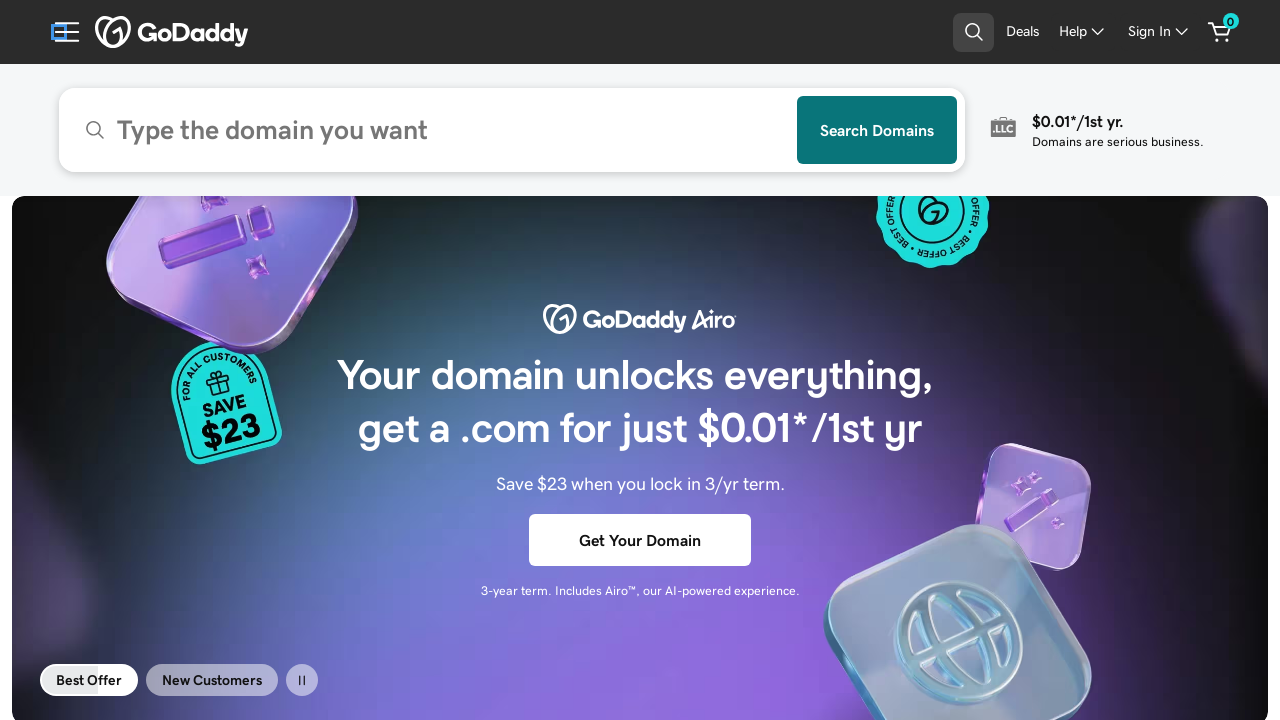